Tests radio button functionality by finding all radio buttons with name 'lang', iterating through them, and selecting the one with value 'RUBY'

Starting URL: http://seleniumpractise.blogspot.in/2016/08

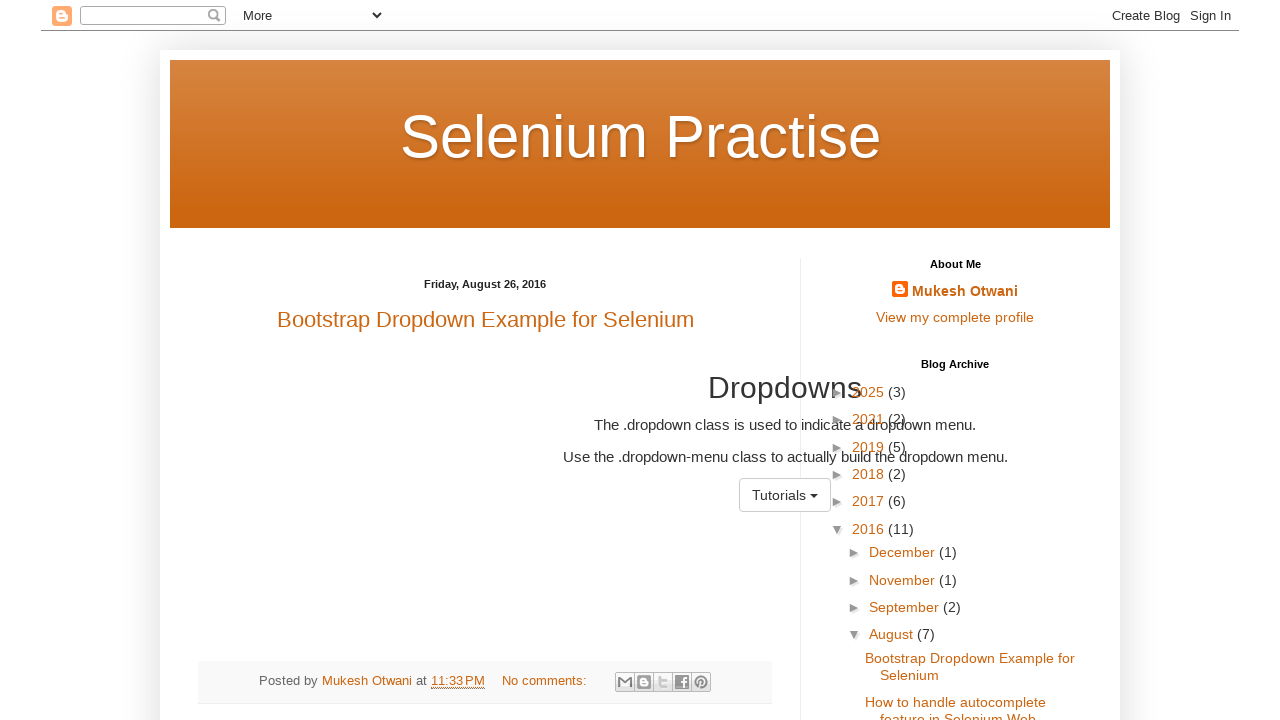

Waited for radio buttons with name 'lang' to be present
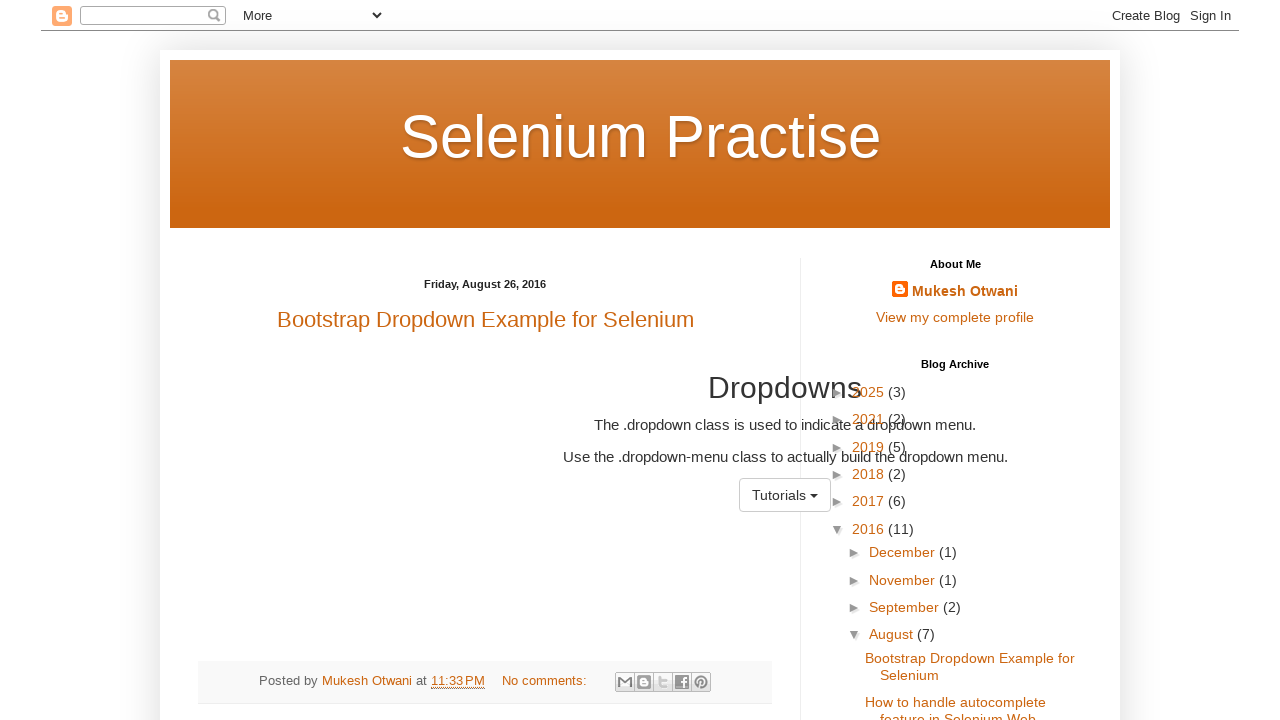

Located all radio buttons with name 'lang'
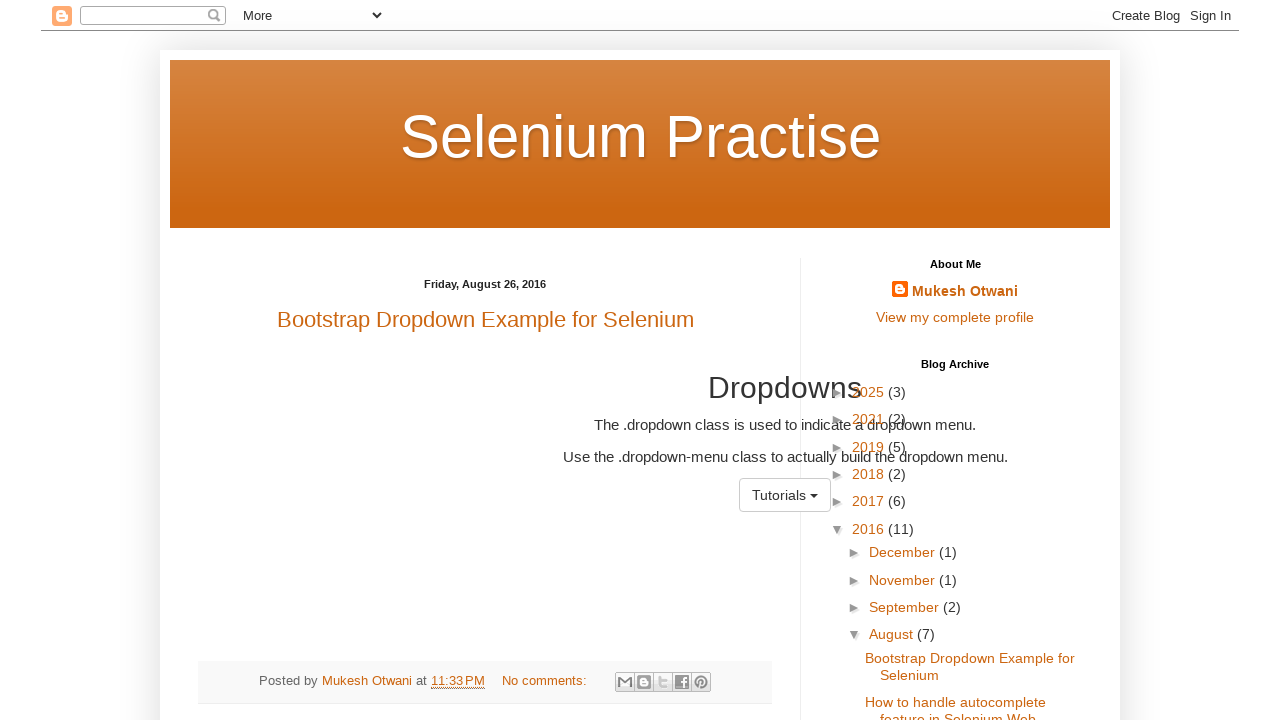

Found 4 radio buttons
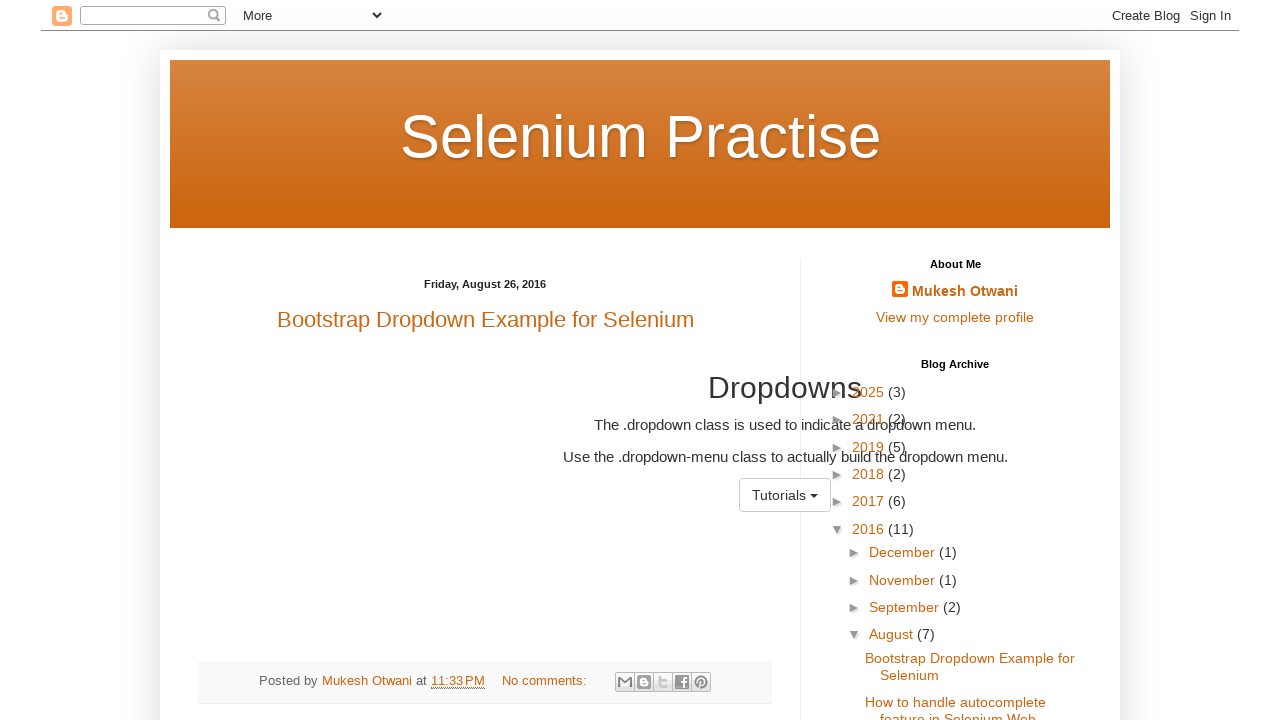

Retrieved value attribute from radio button 1: 'JAVA'
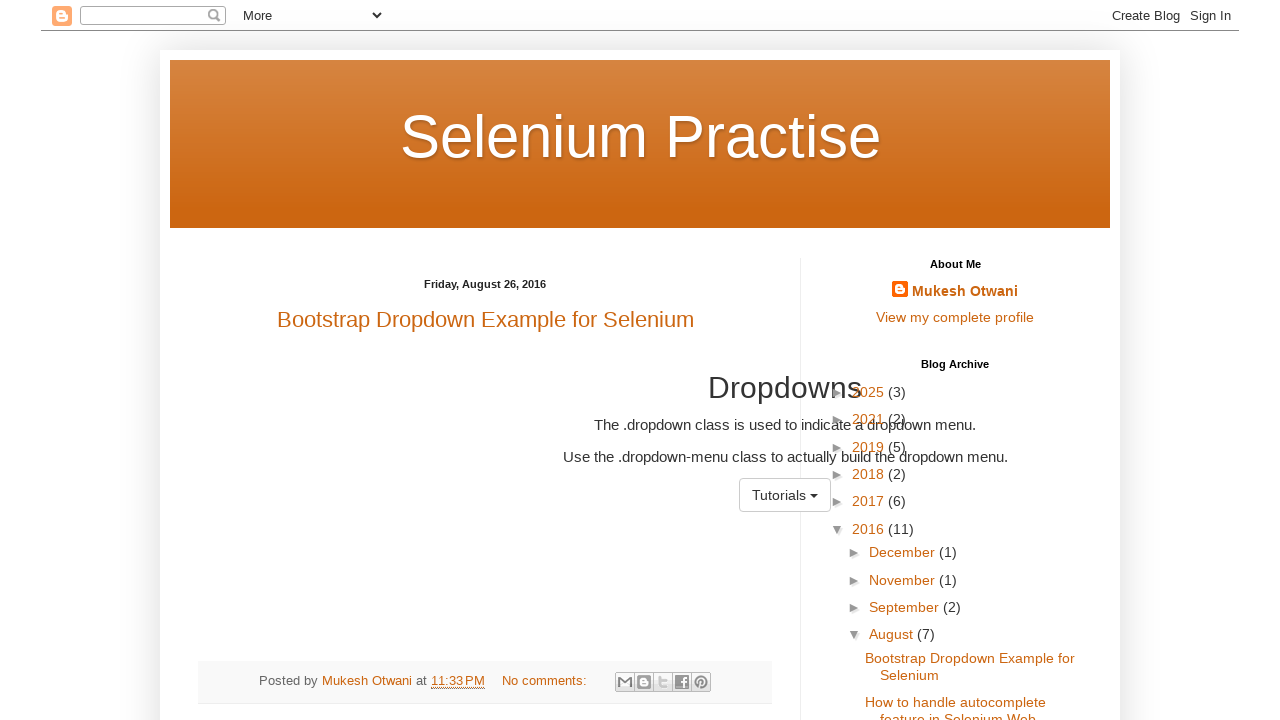

Retrieved value attribute from radio button 2: 'C#'
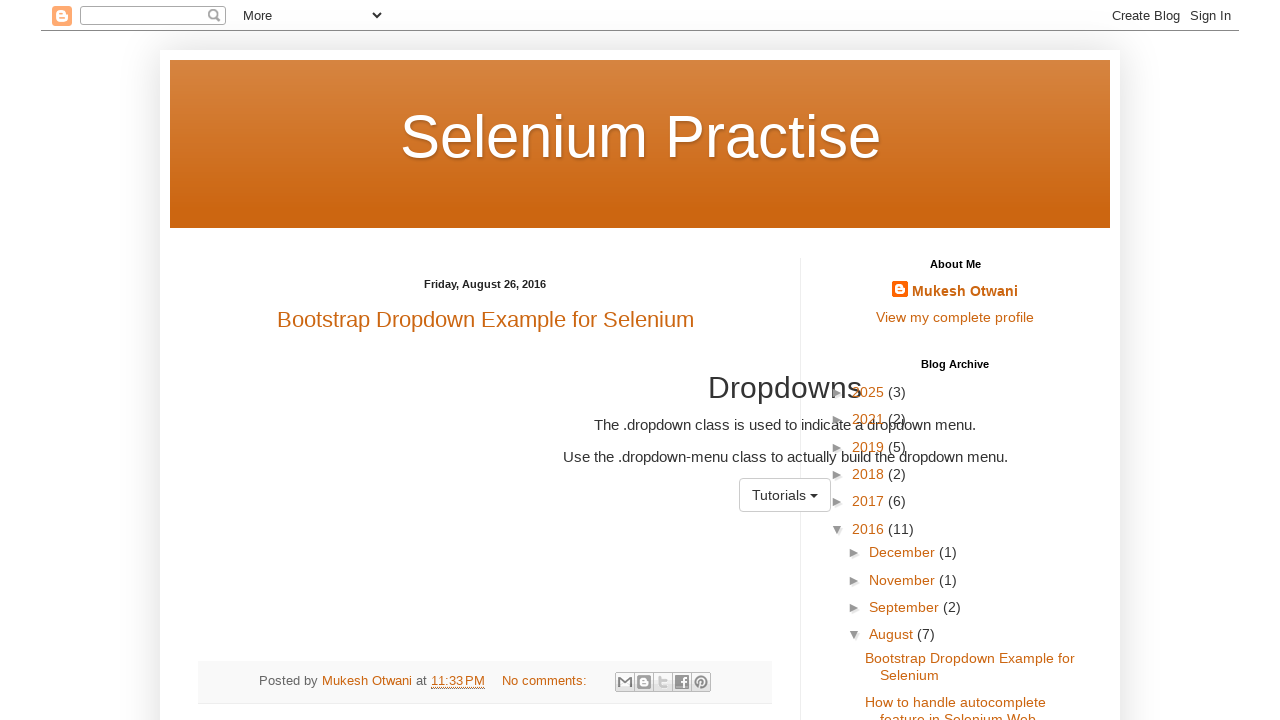

Retrieved value attribute from radio button 3: 'PYTHON'
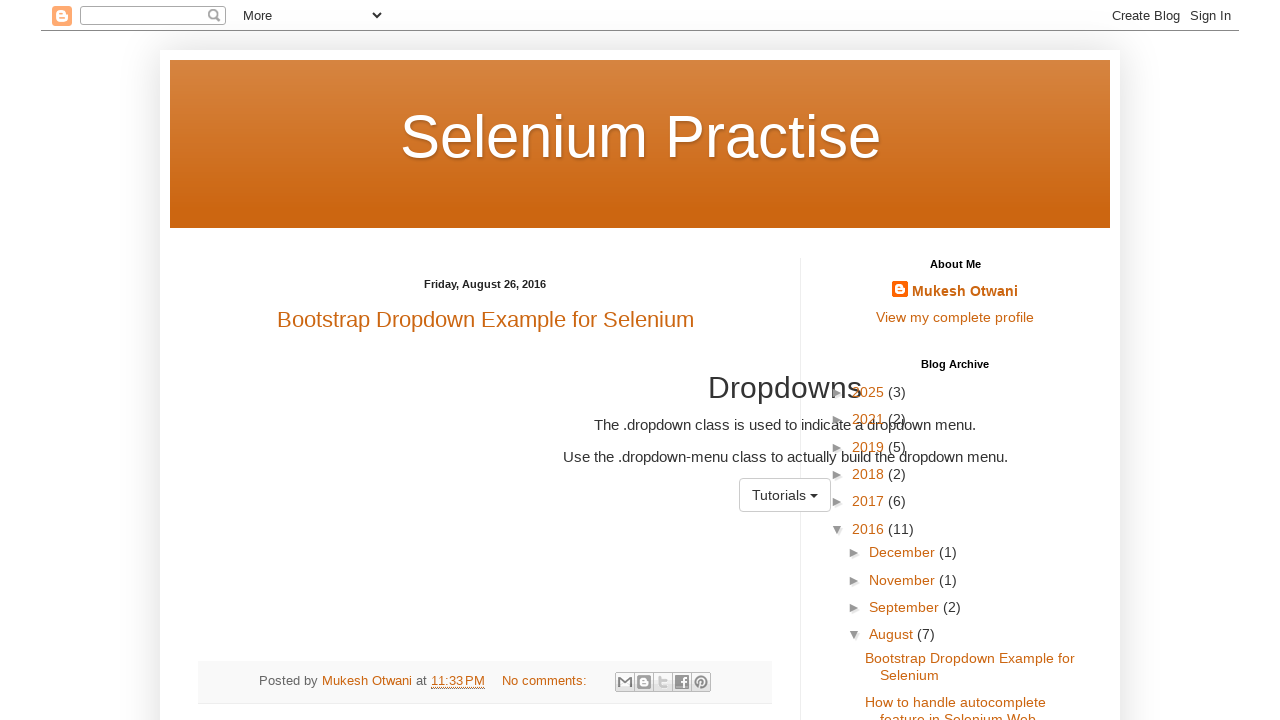

Retrieved value attribute from radio button 4: 'RUBY'
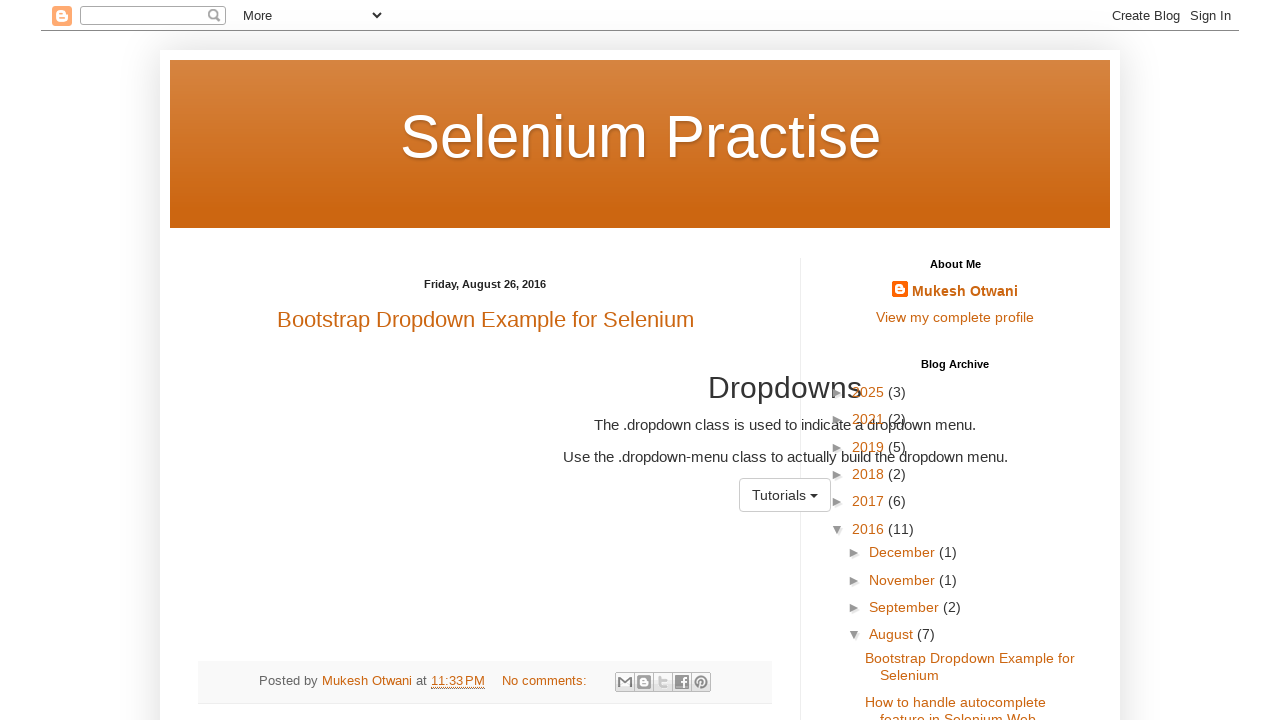

Clicked radio button with value 'RUBY' at (468, 361) on input[name='lang'][type='radio'] >> nth=3
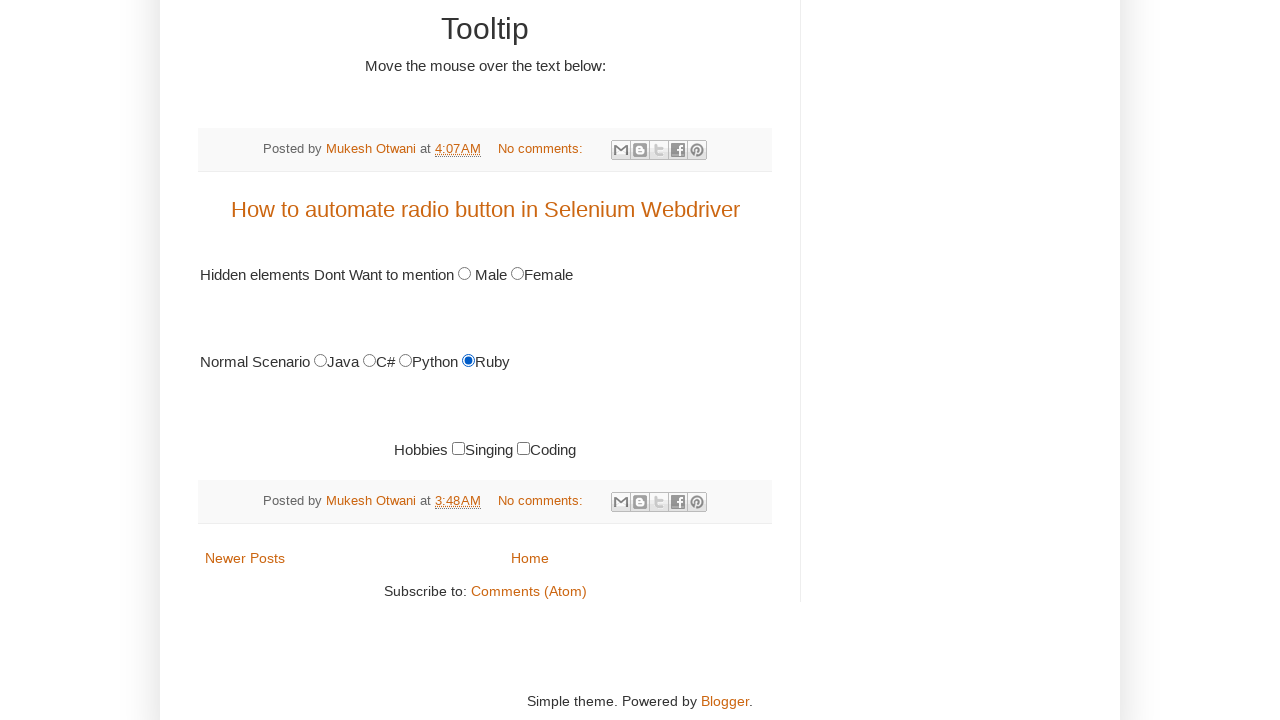

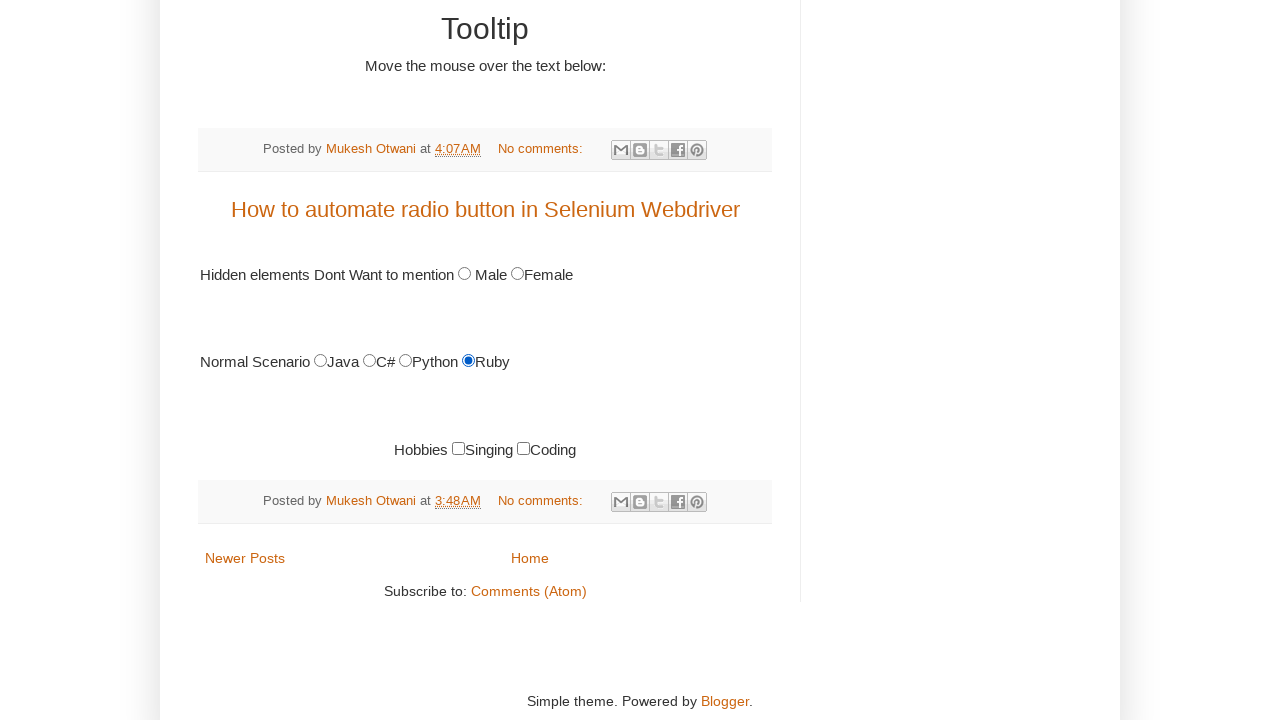